Navigates to YouTube homepage and maximizes the browser window

Starting URL: https://youtube.com

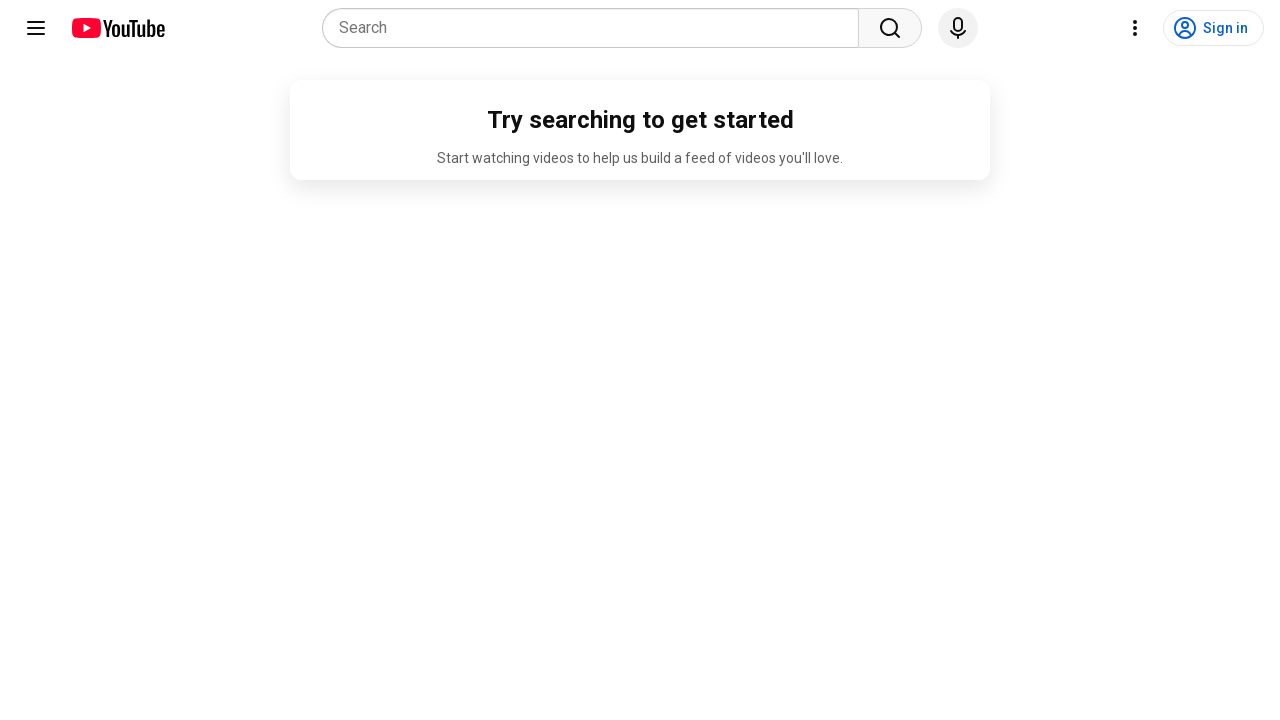

Set viewport to 1920x1080 to maximize browser window
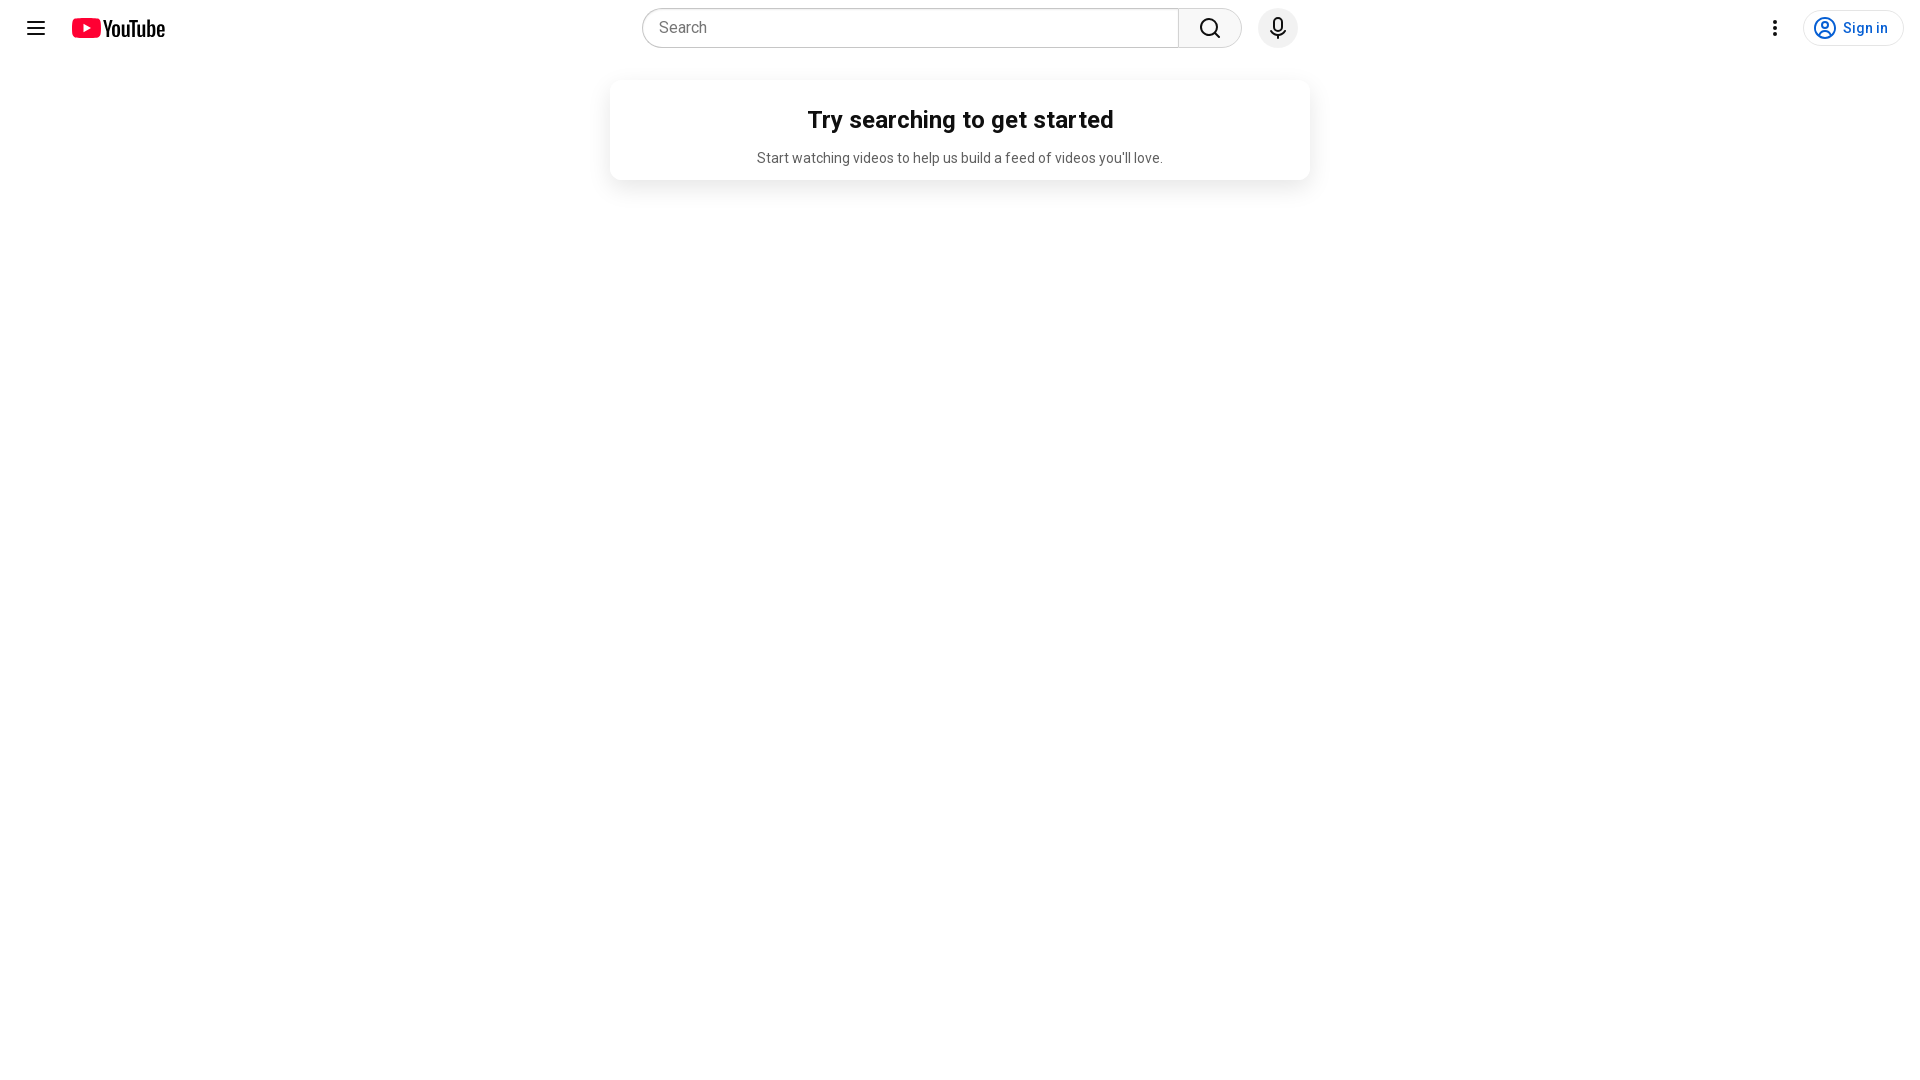

Navigated to YouTube homepage
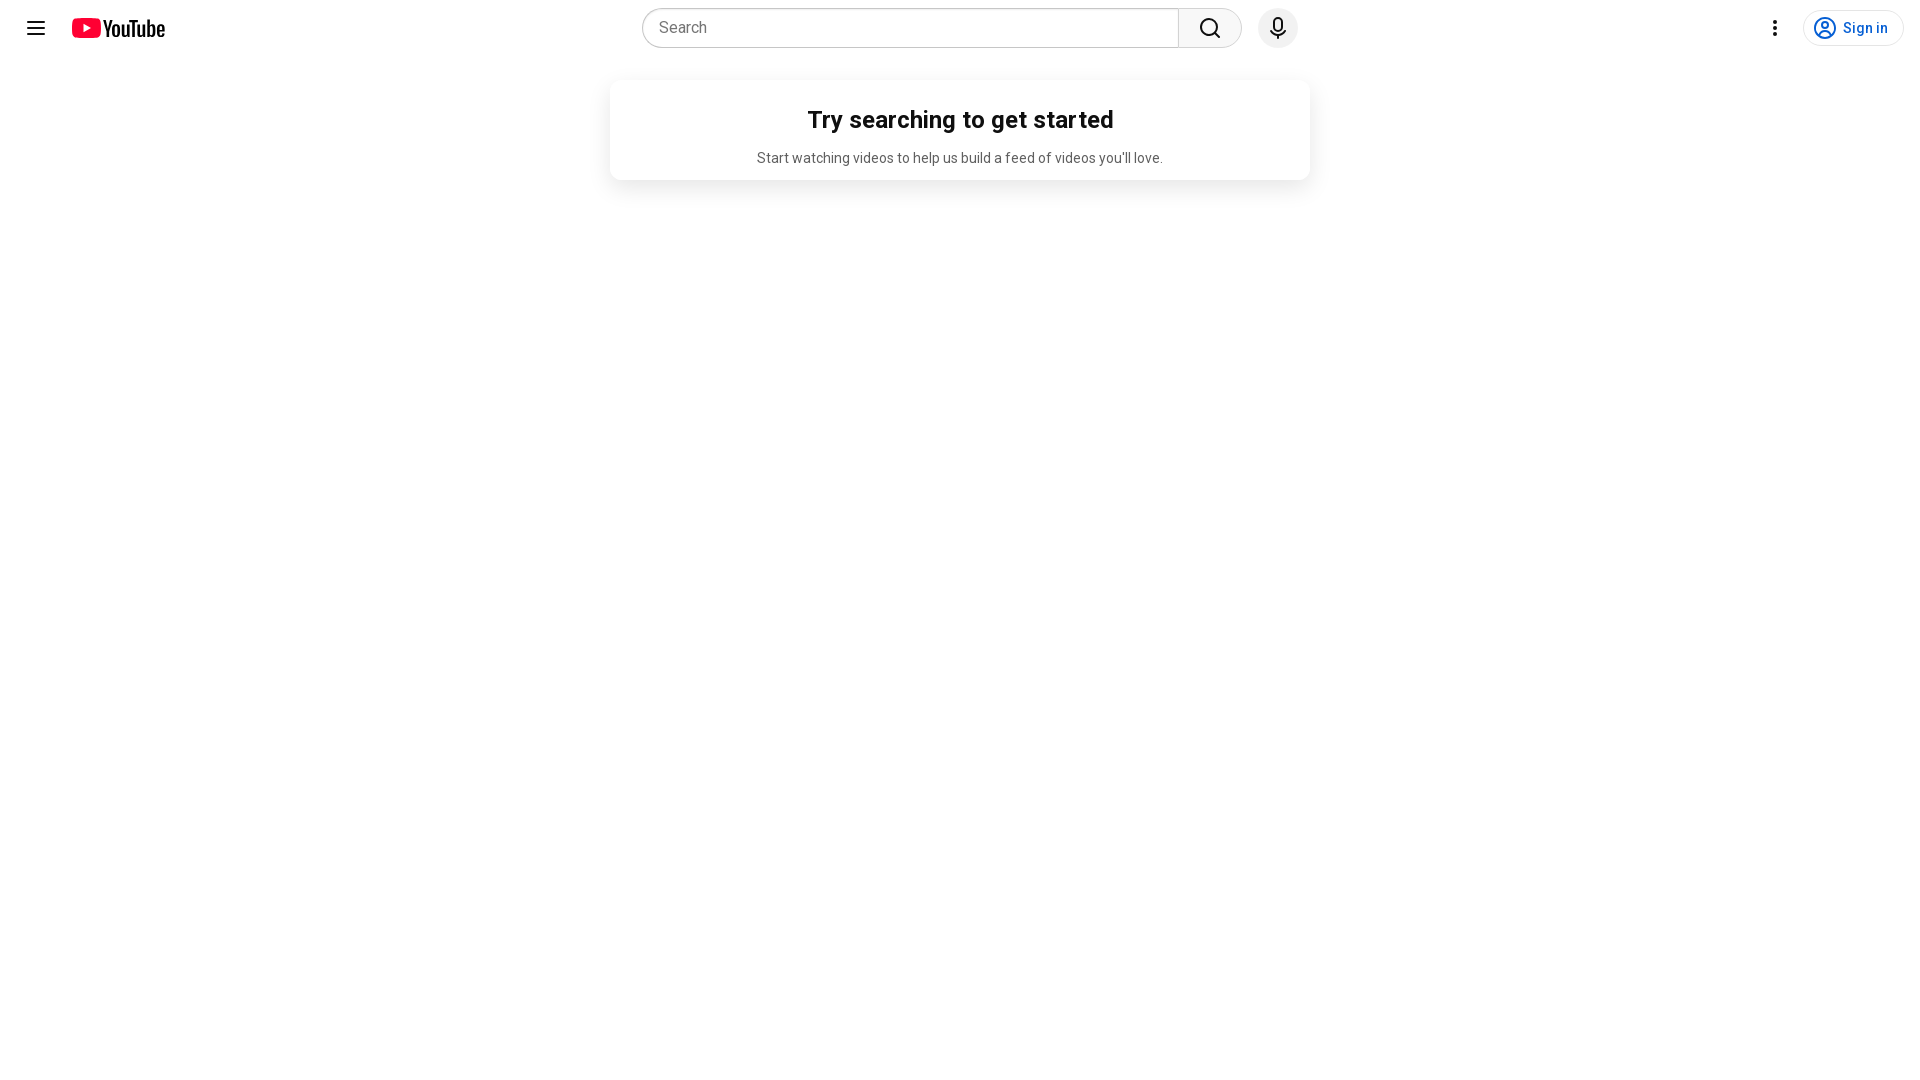

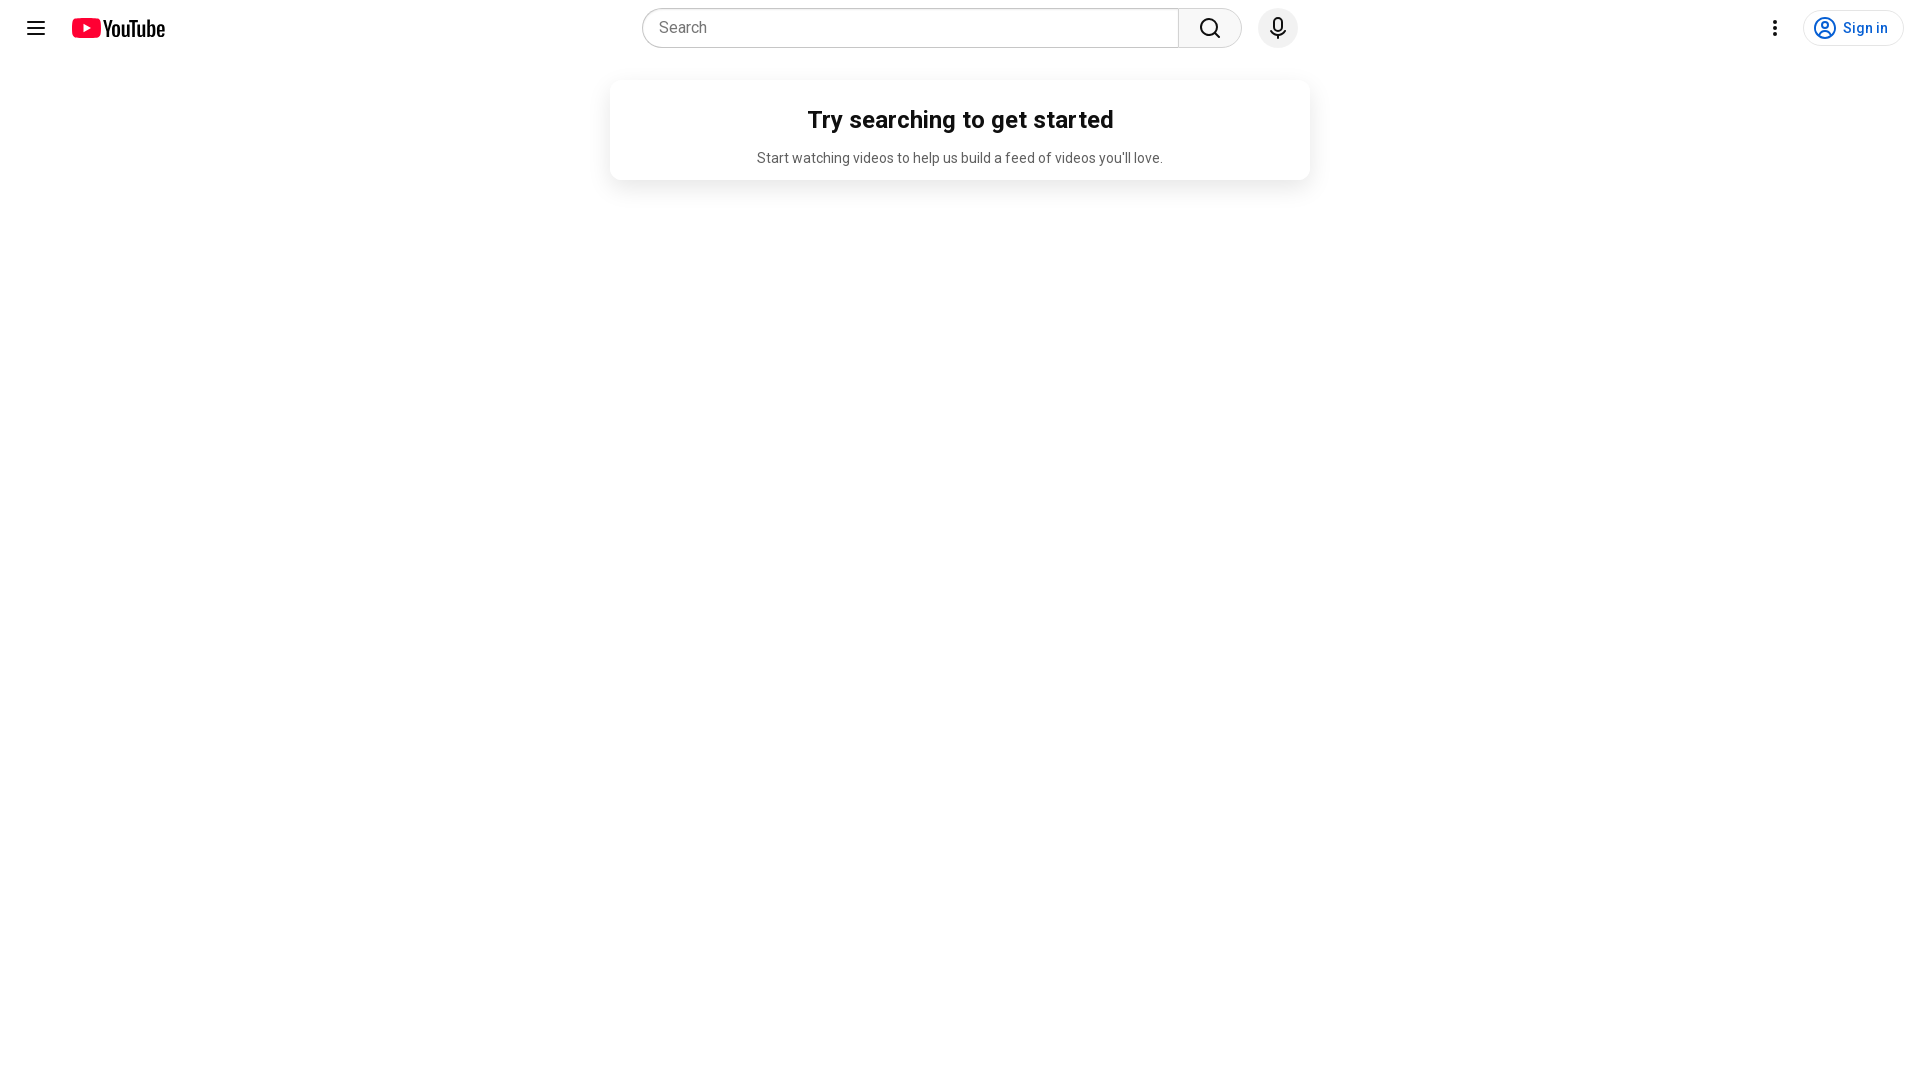